Navigates to an online metronome website and verifies the start/stop button is present on the page.

Starting URL: https://metronom.us/en/

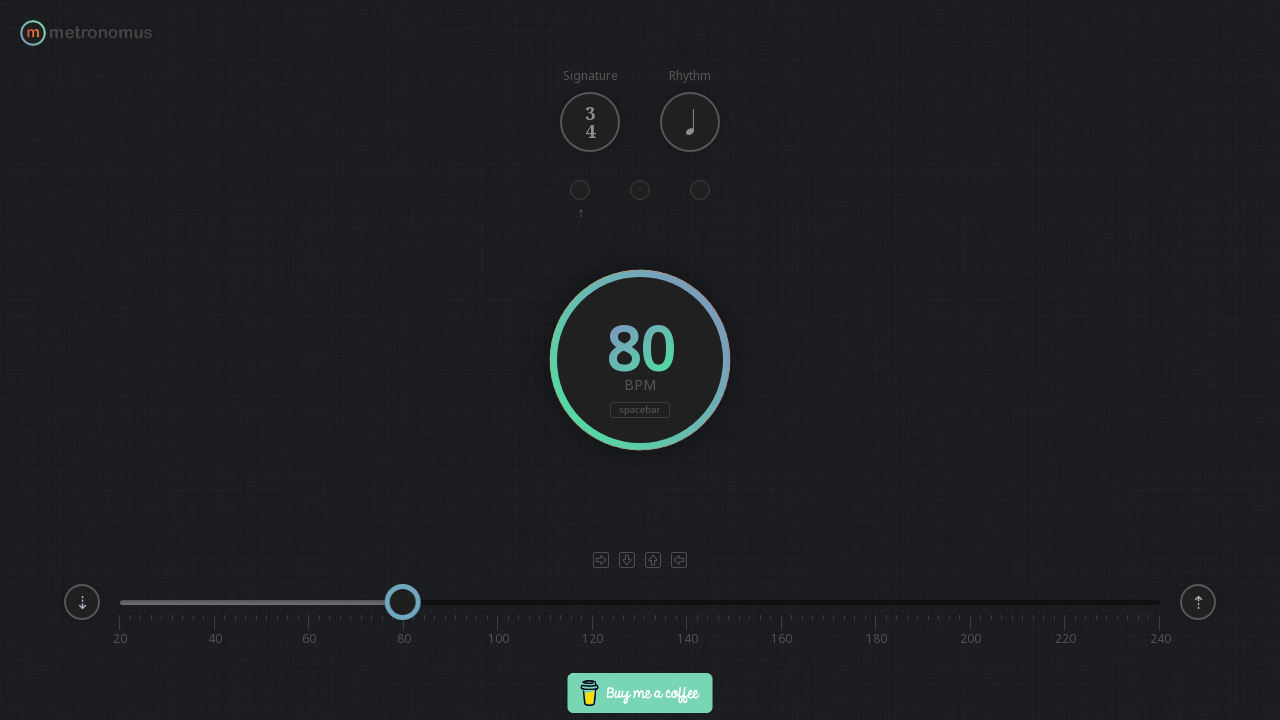

Navigated to metronome website at https://metronom.us/en/
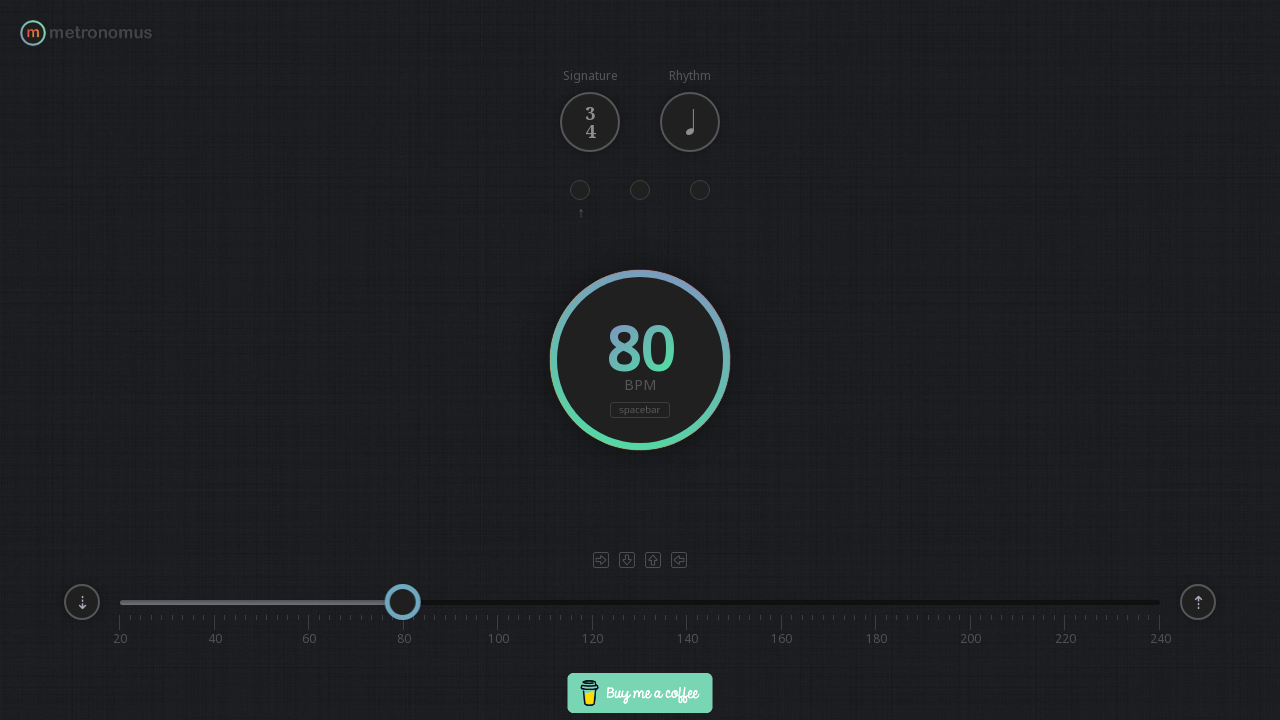

Start/stop button loaded and is present on the page
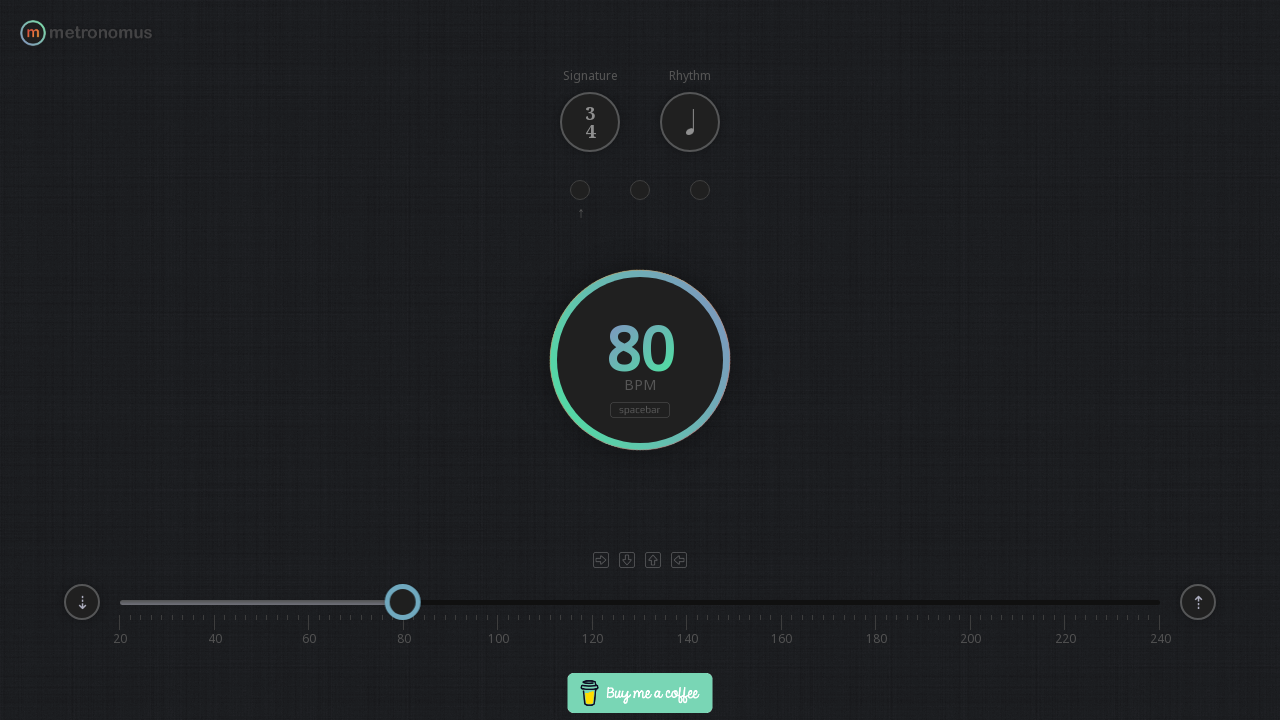

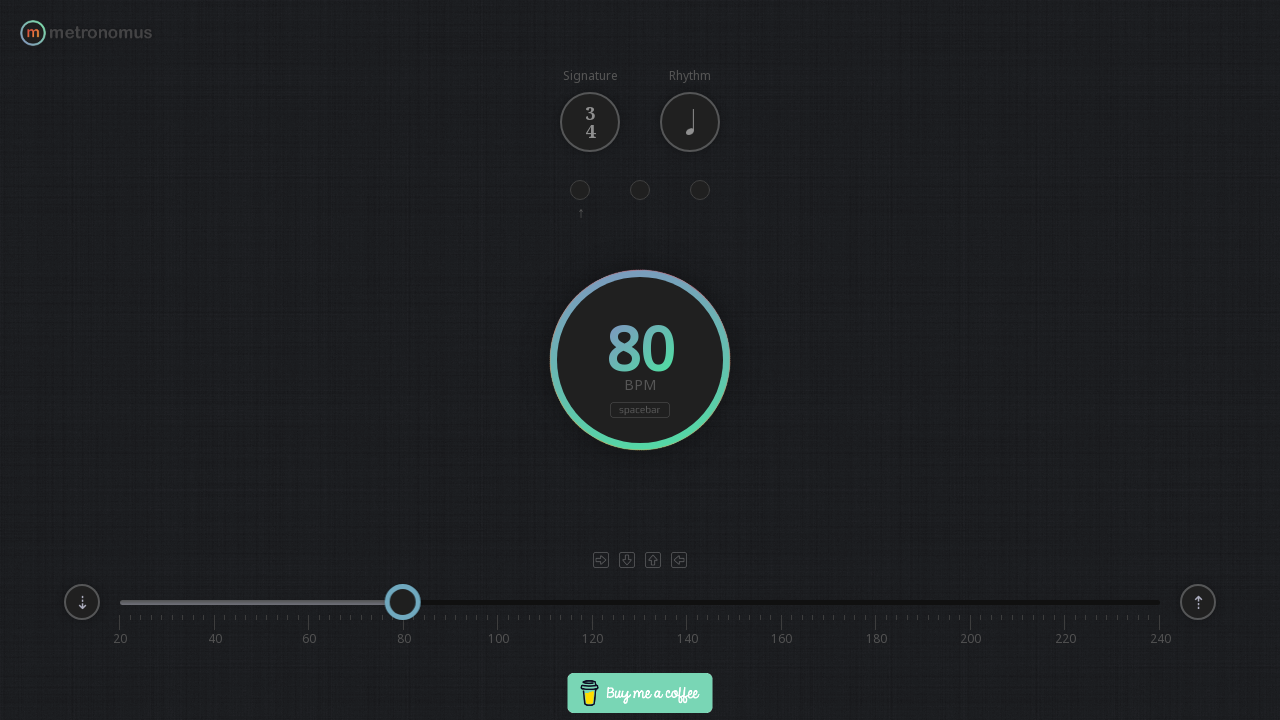